Tests Google Translate functionality by entering text in the source language field and waiting for the translation to appear

Starting URL: https://translate.google.com

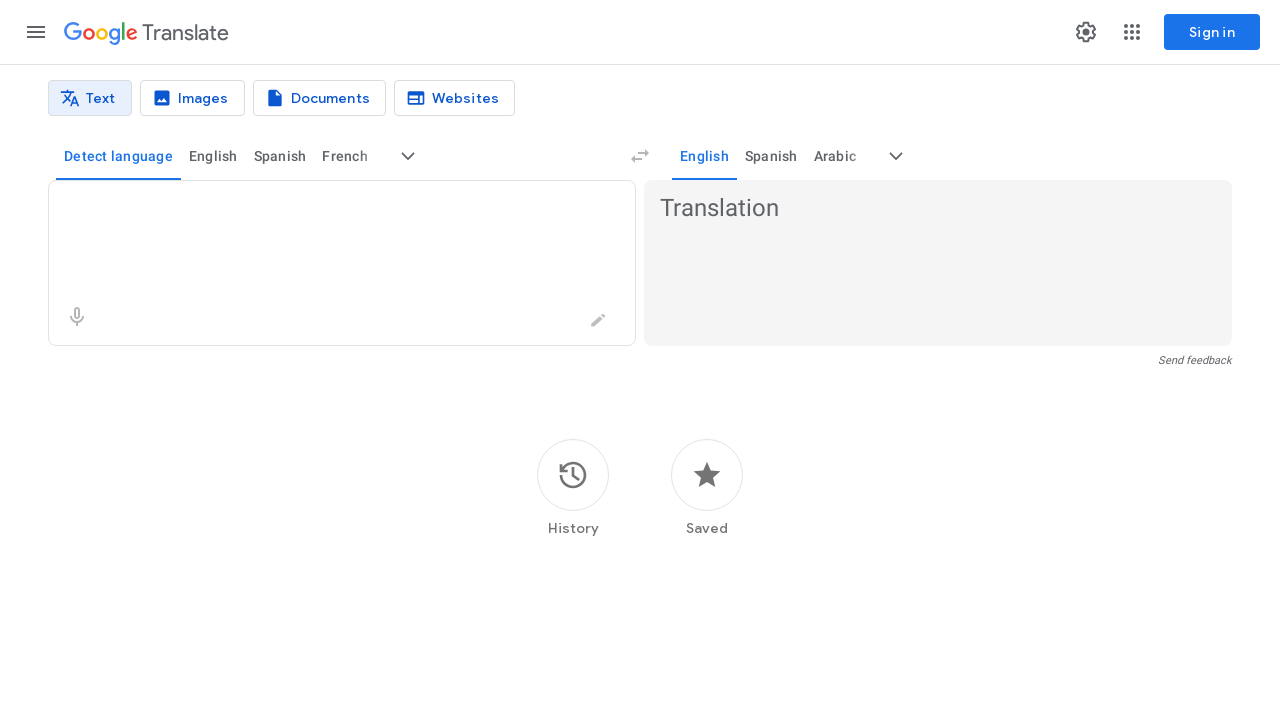

Filled source language field with 'Hello world from automation test' on .er8xn
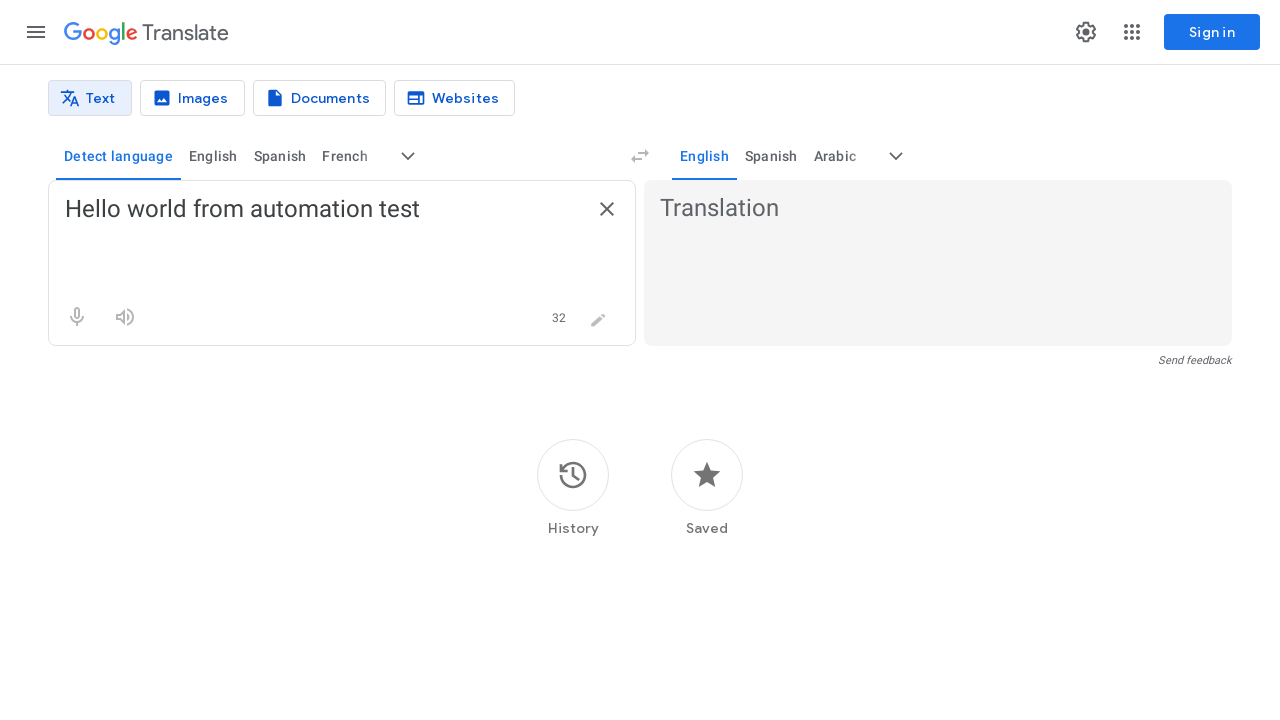

Translation result element appeared
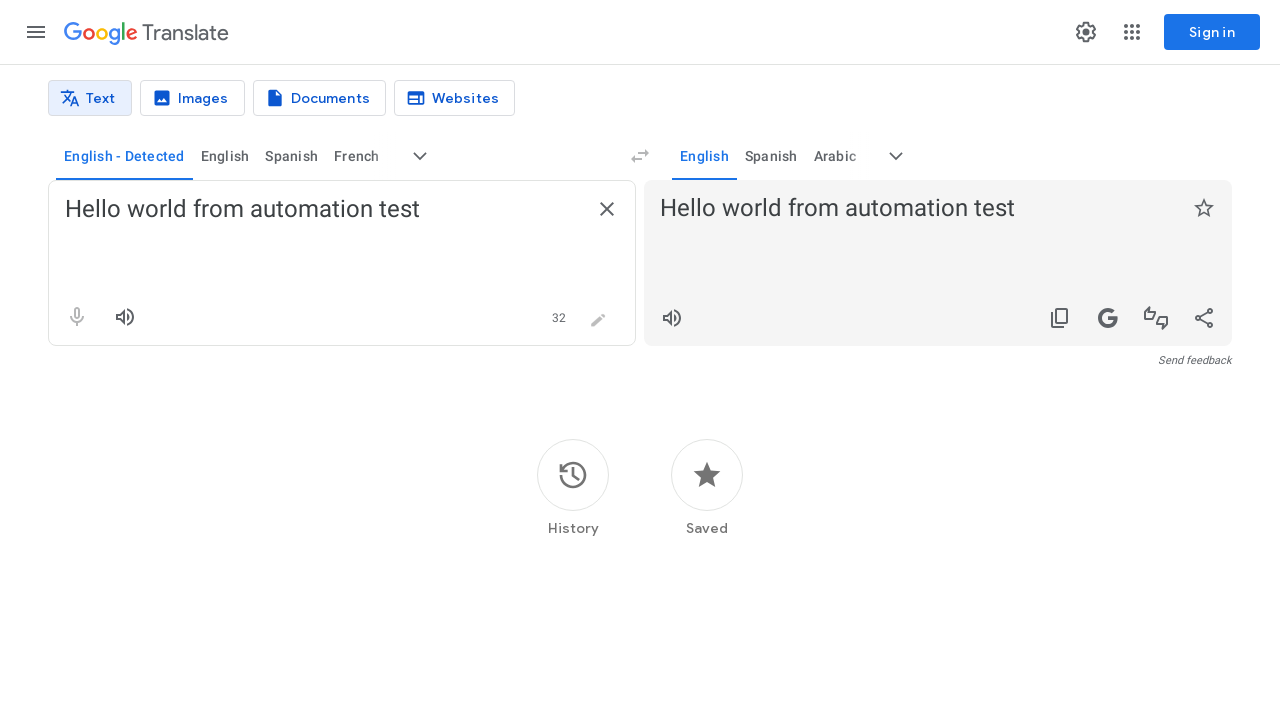

Translation element is visible
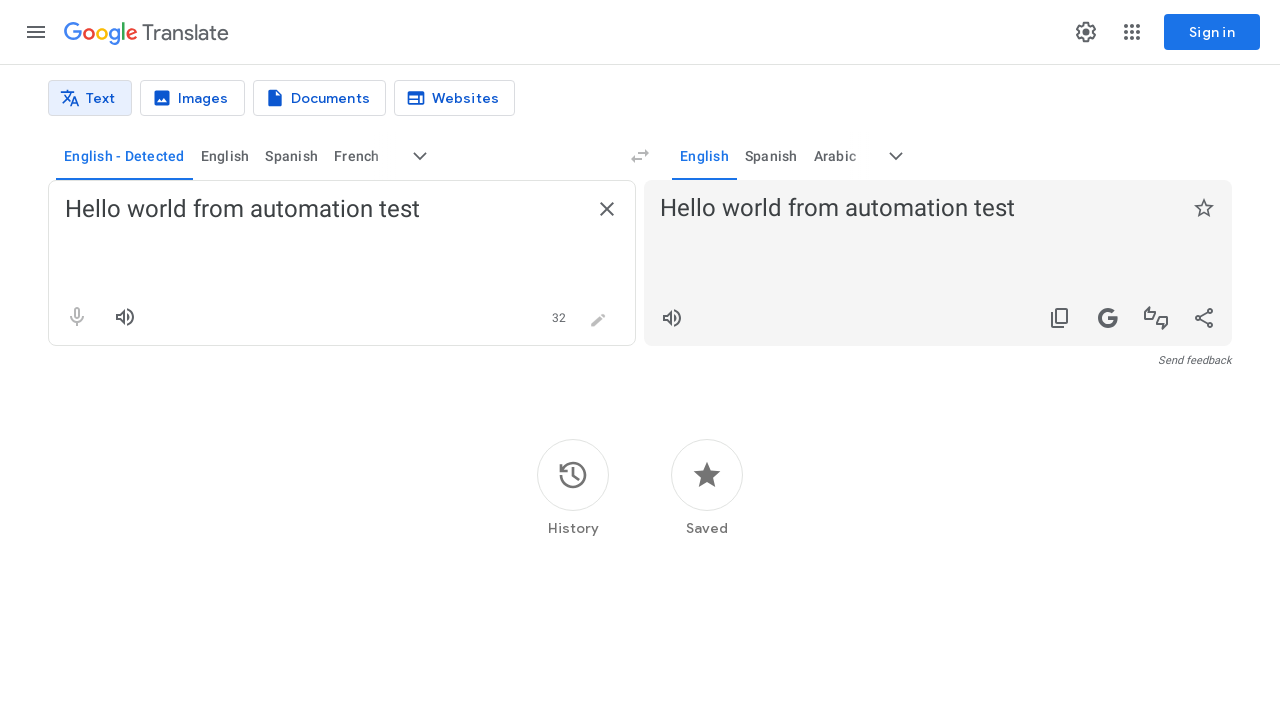

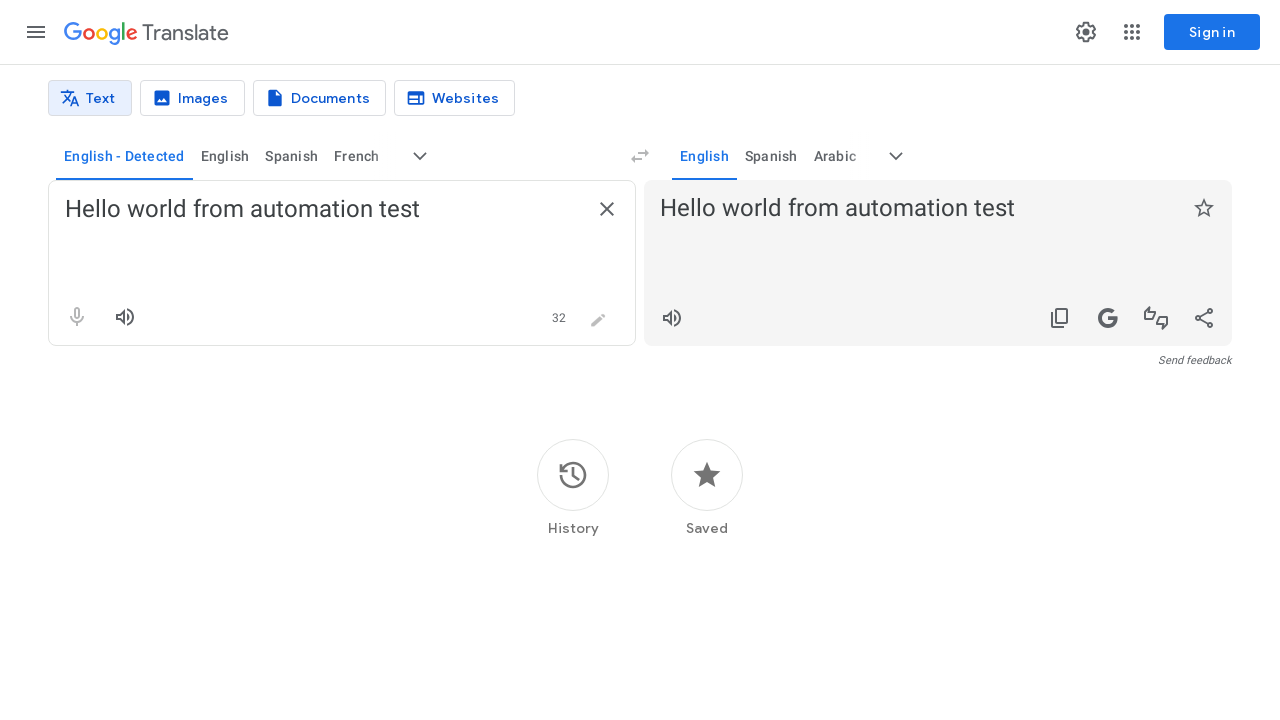